Tests browser navigation functionality by navigating to a URL, then using forward, back, navigate to, and refresh operations to verify browser navigation controls work correctly.

Starting URL: https://premierenroll.com

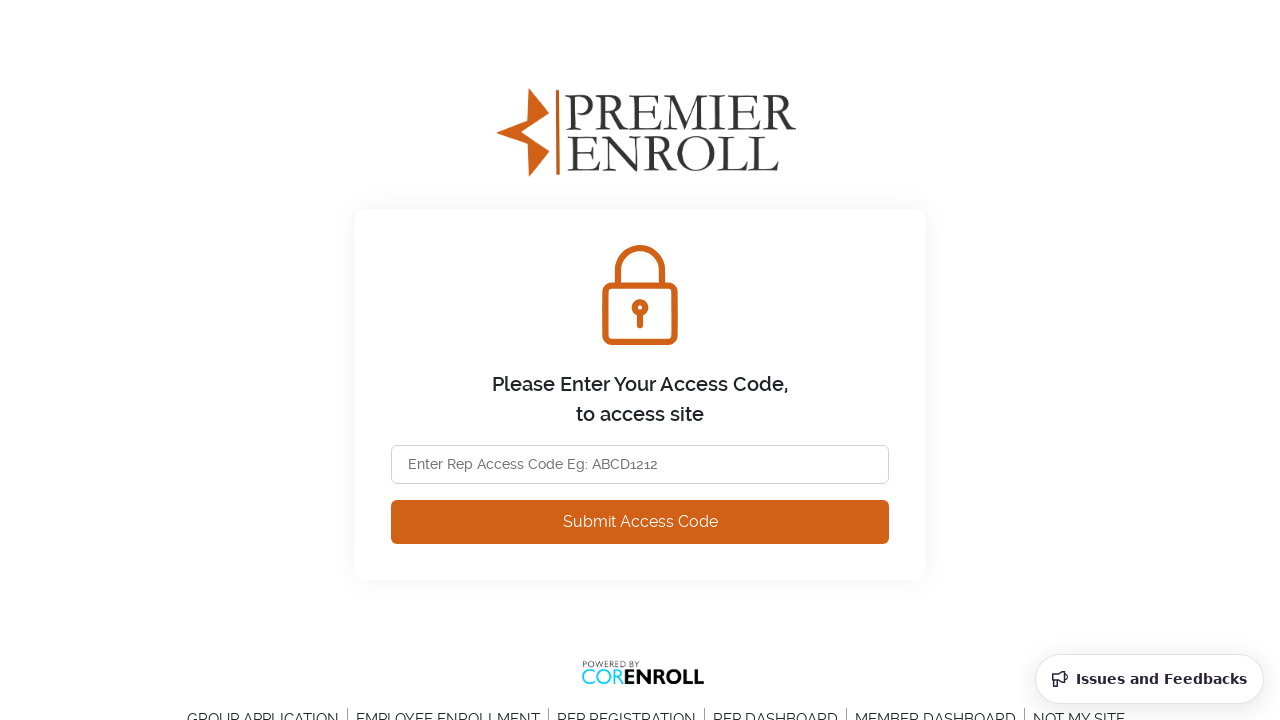

Navigated forward in browser history
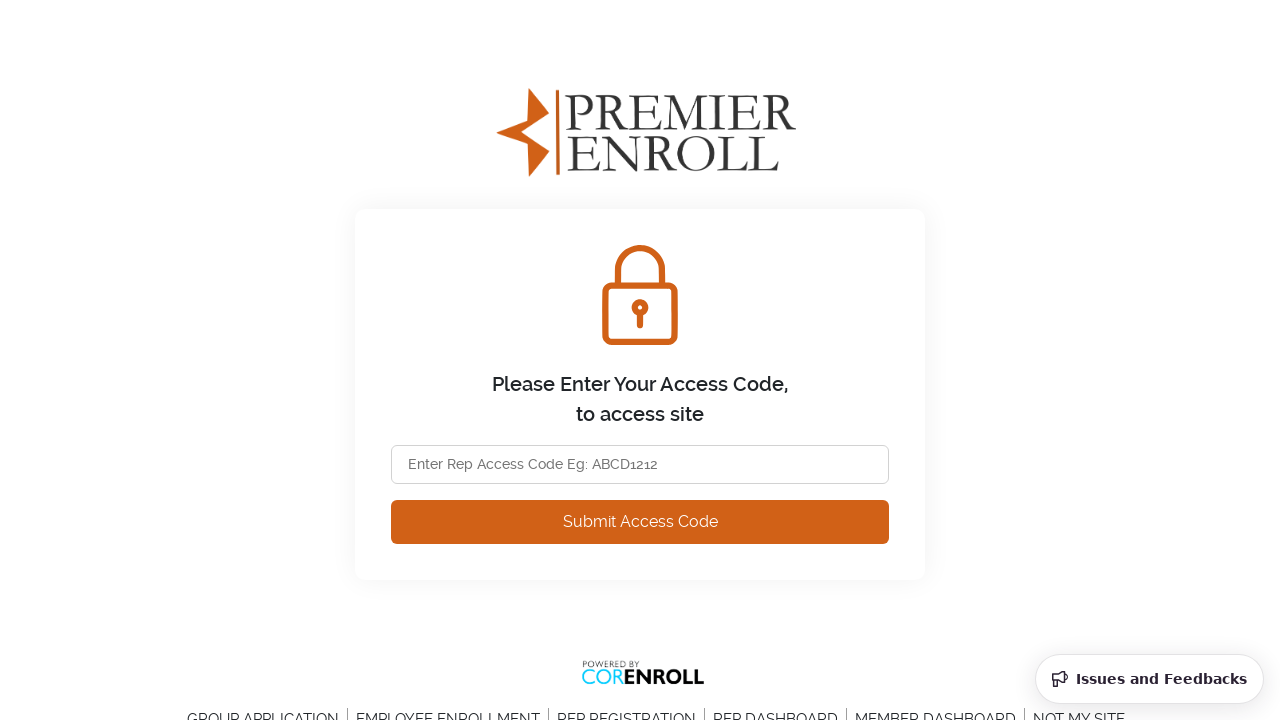

Navigated back in browser history
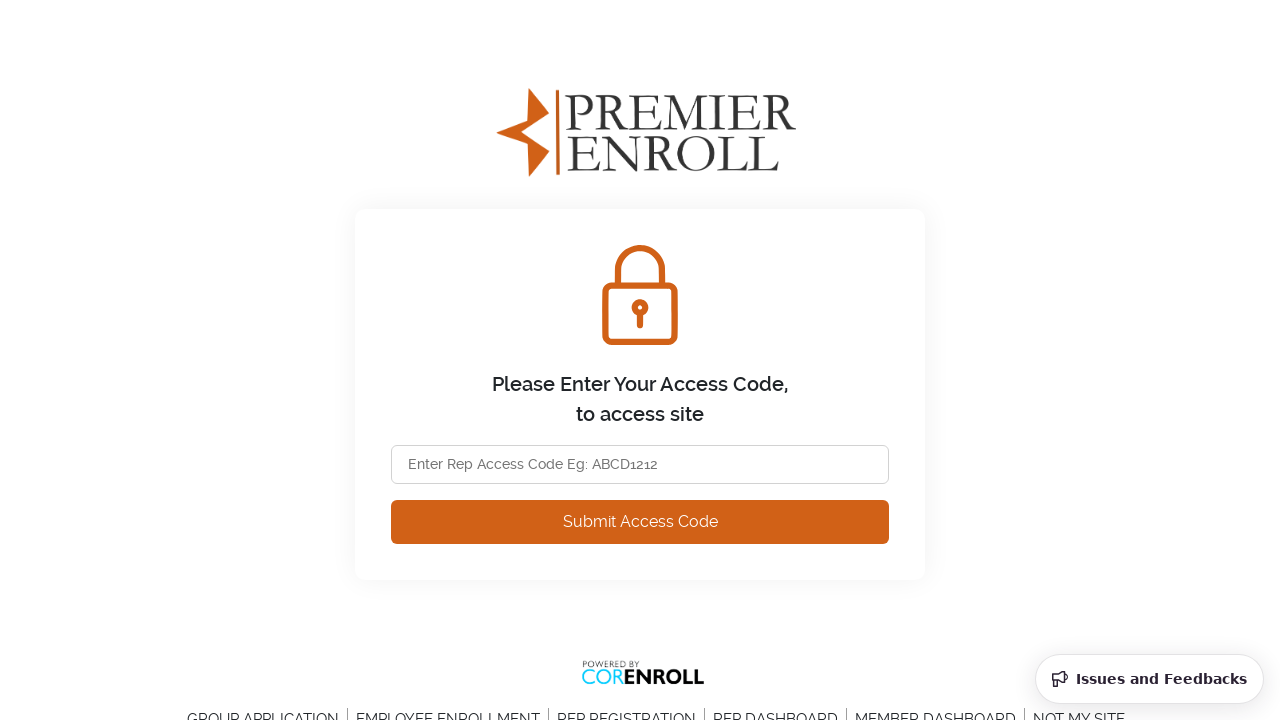

Navigated to https://premierenroll.com
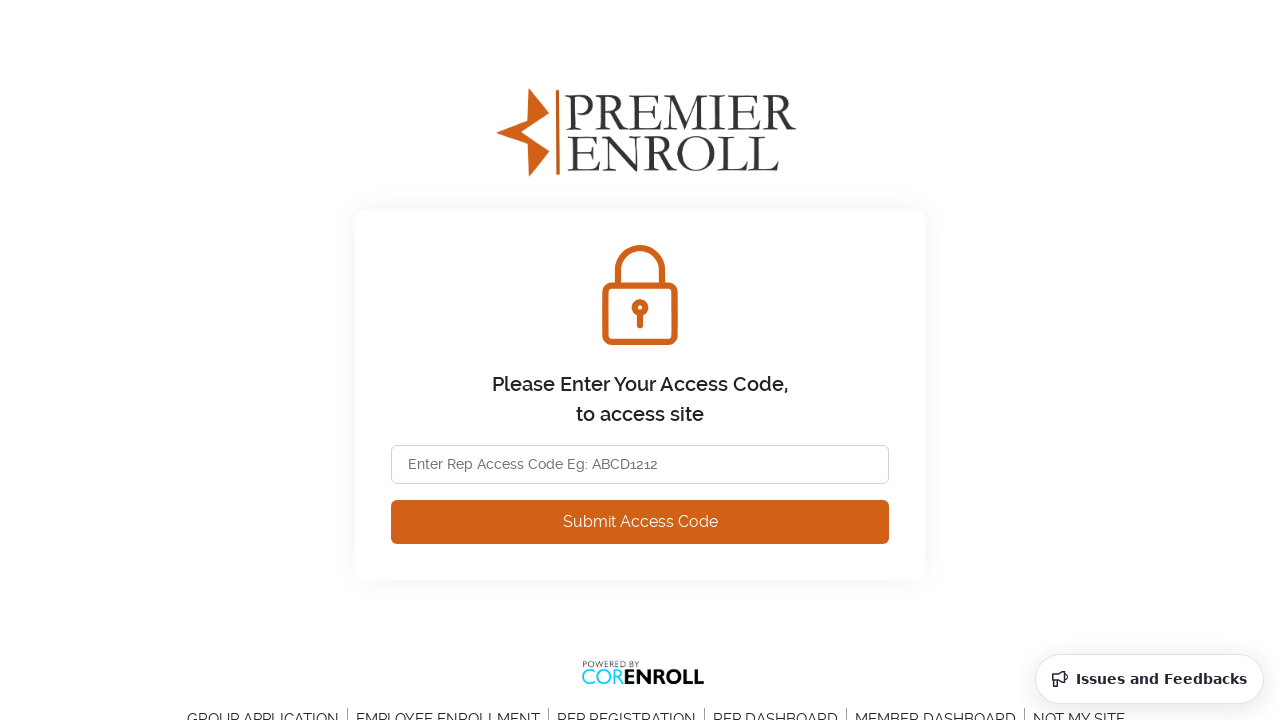

Refreshed the current page
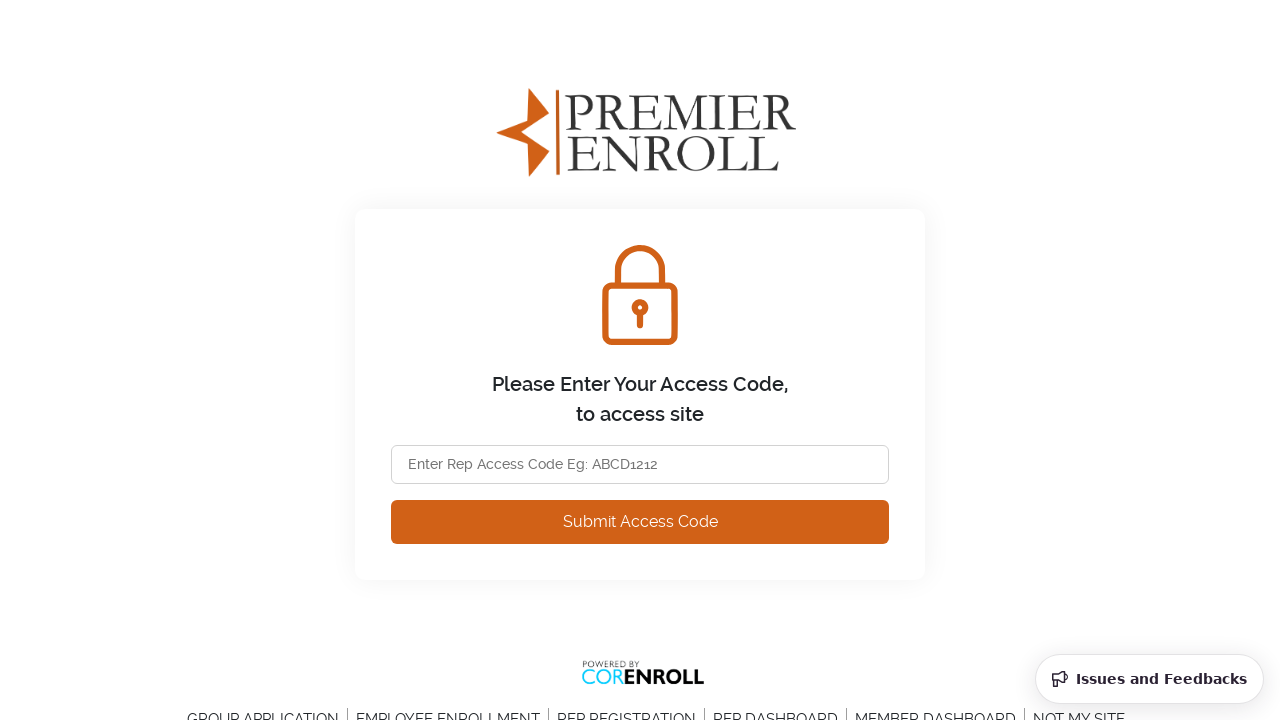

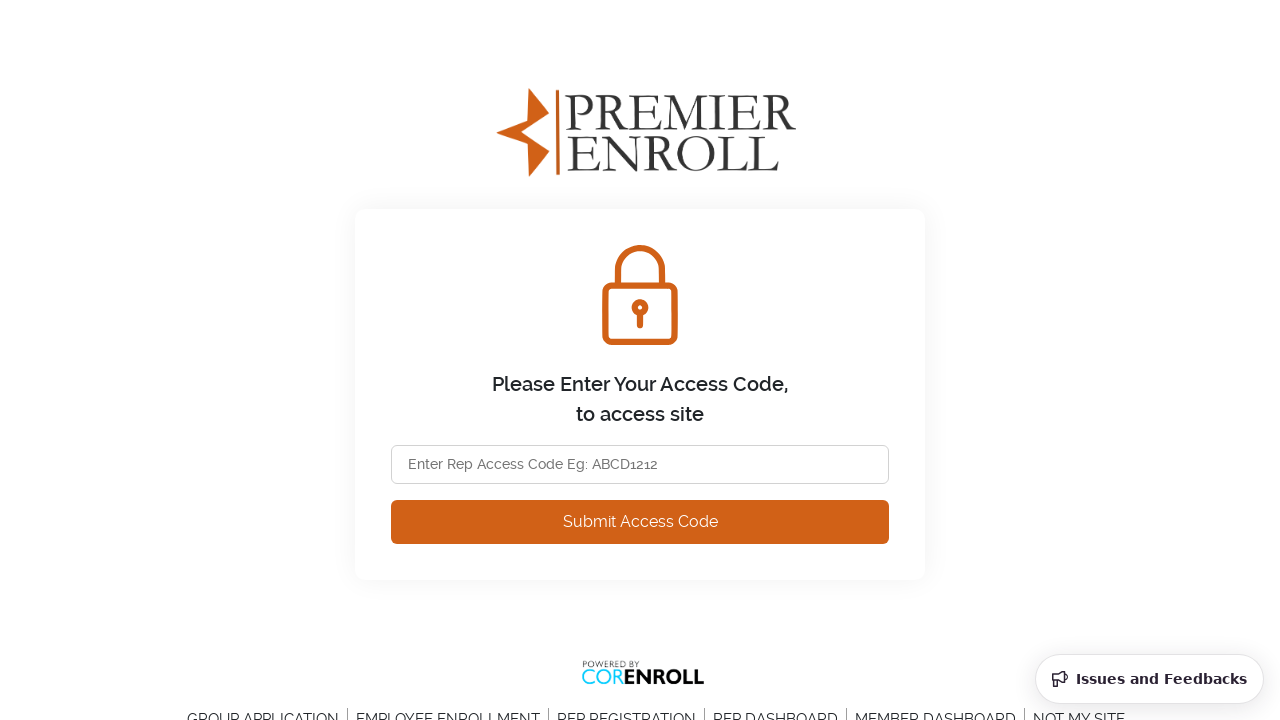